Tests clearing the complete state of all items by checking then unchecking the toggle all checkbox

Starting URL: https://demo.playwright.dev/todomvc

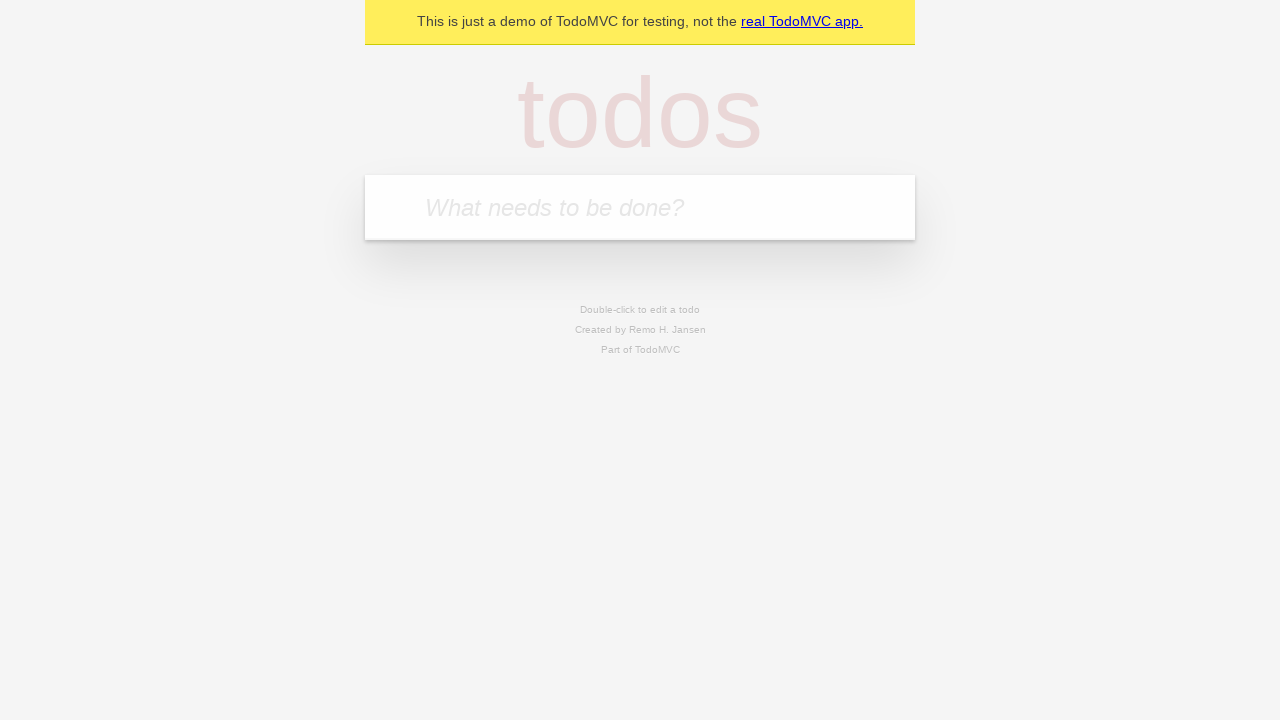

Filled first todo item with 'buy some cheese' on internal:attr=[placeholder="What needs to be done?"i]
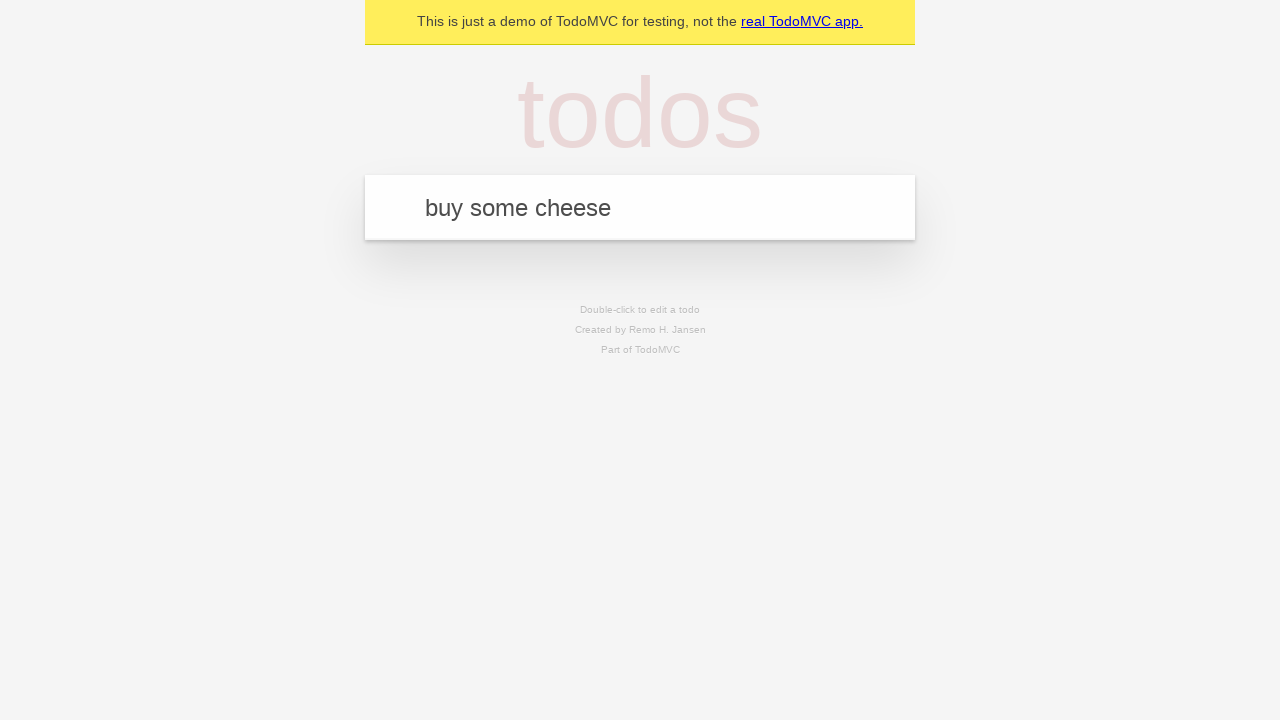

Pressed Enter to add first todo on internal:attr=[placeholder="What needs to be done?"i]
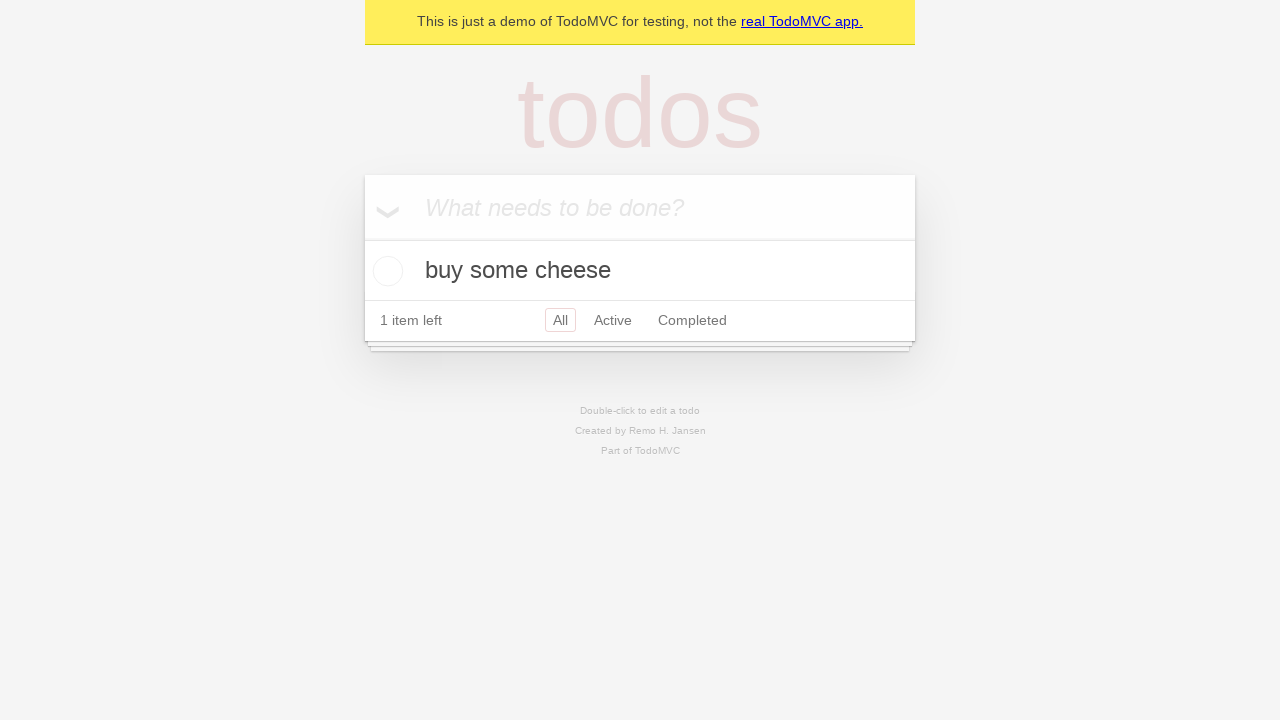

Filled second todo item with 'feed the cat' on internal:attr=[placeholder="What needs to be done?"i]
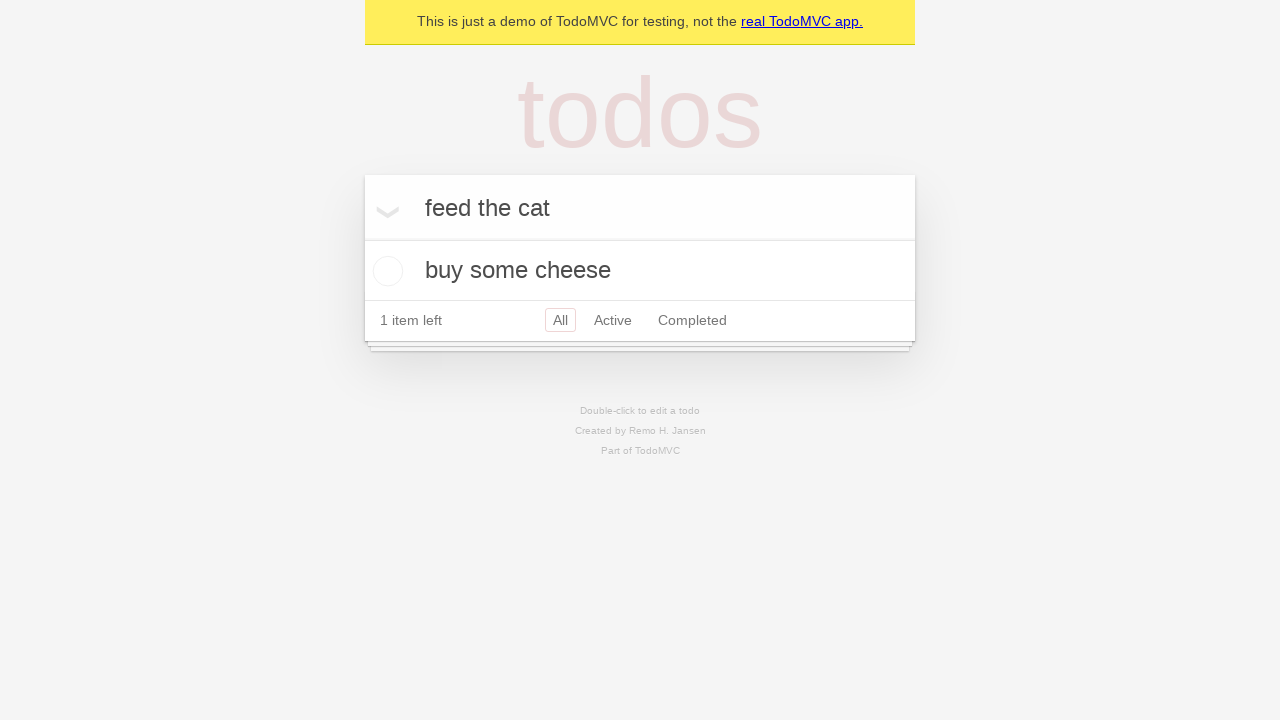

Pressed Enter to add second todo on internal:attr=[placeholder="What needs to be done?"i]
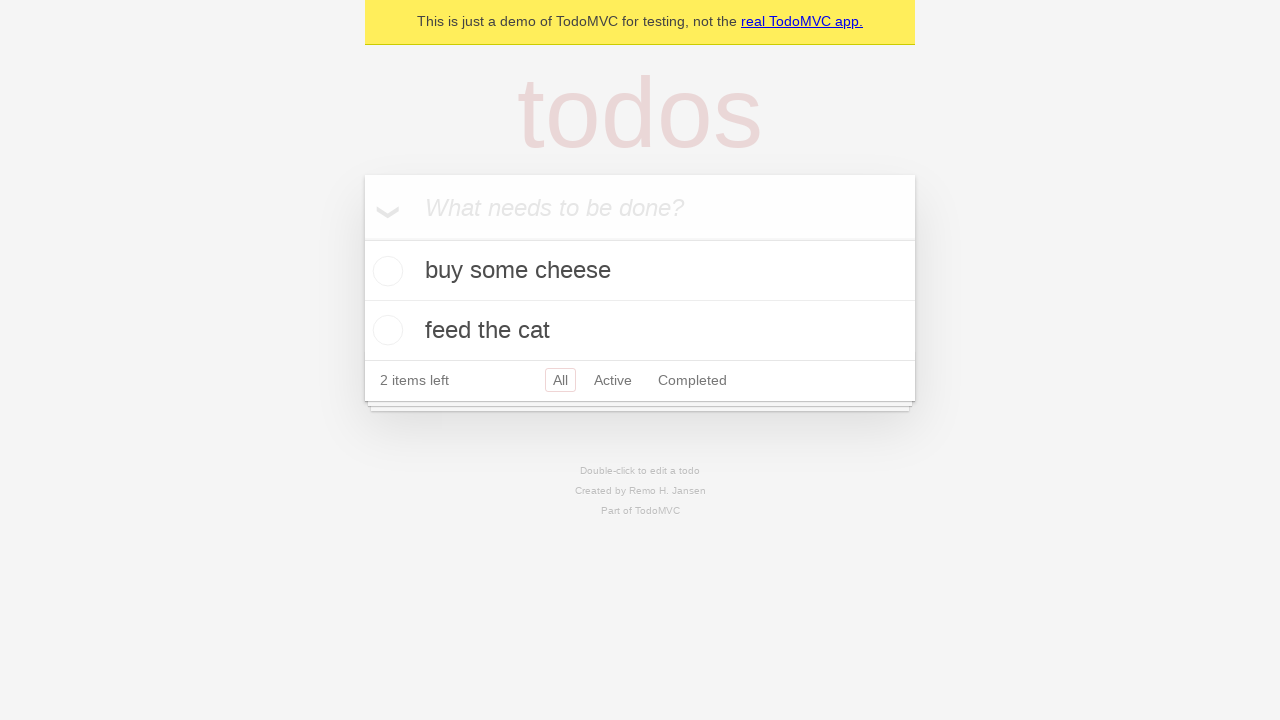

Filled third todo item with 'book a doctors appointment' on internal:attr=[placeholder="What needs to be done?"i]
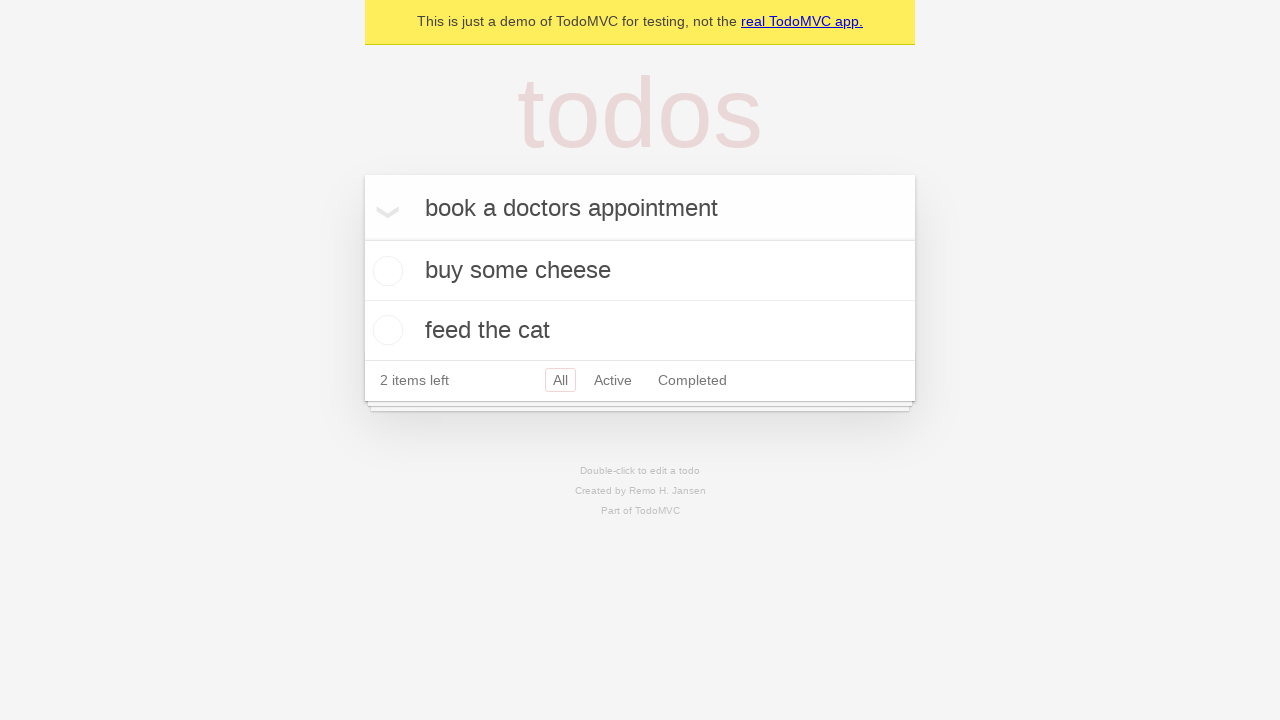

Pressed Enter to add third todo on internal:attr=[placeholder="What needs to be done?"i]
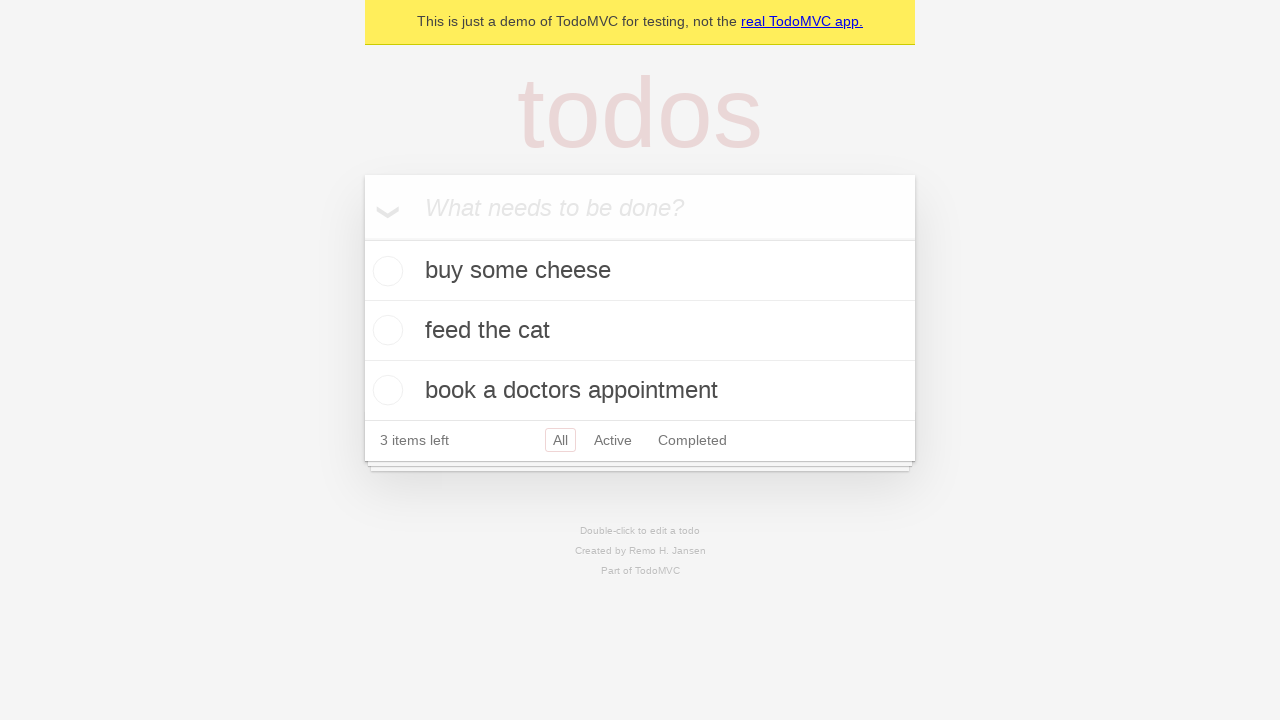

Located 'Mark all as complete' toggle checkbox
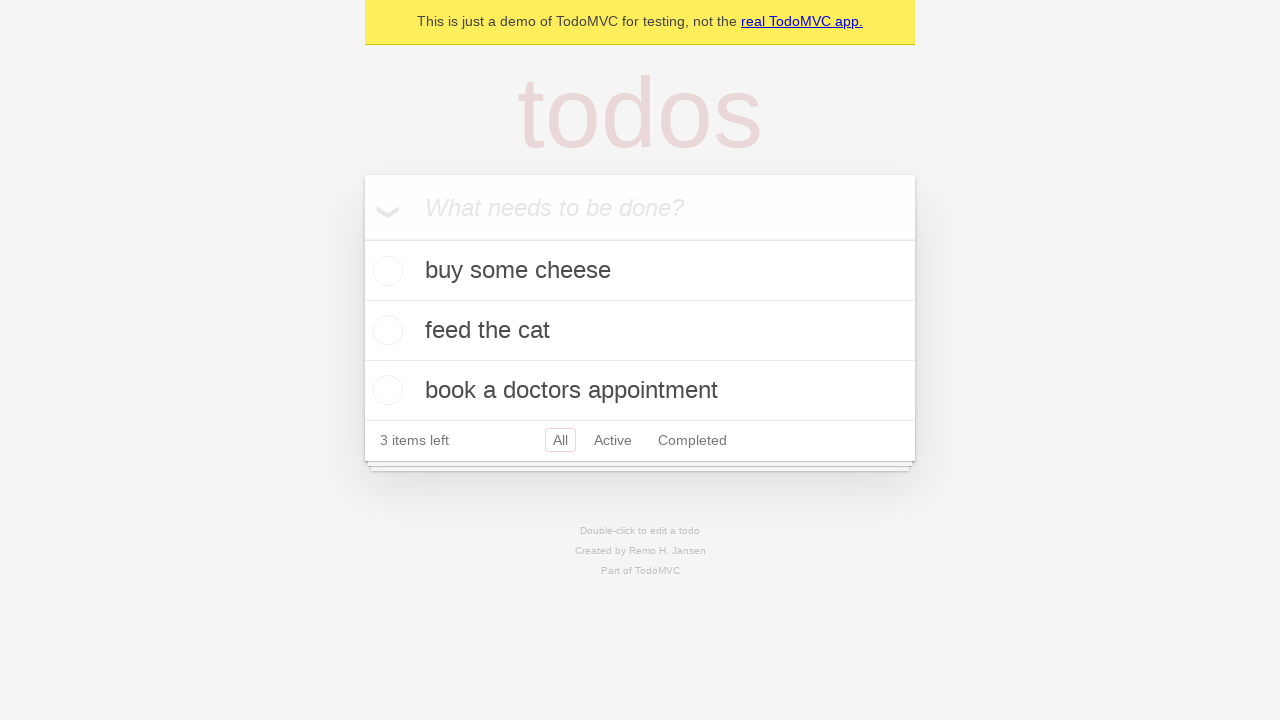

Checked toggle all checkbox to mark all items as complete at (362, 238) on internal:label="Mark all as complete"i
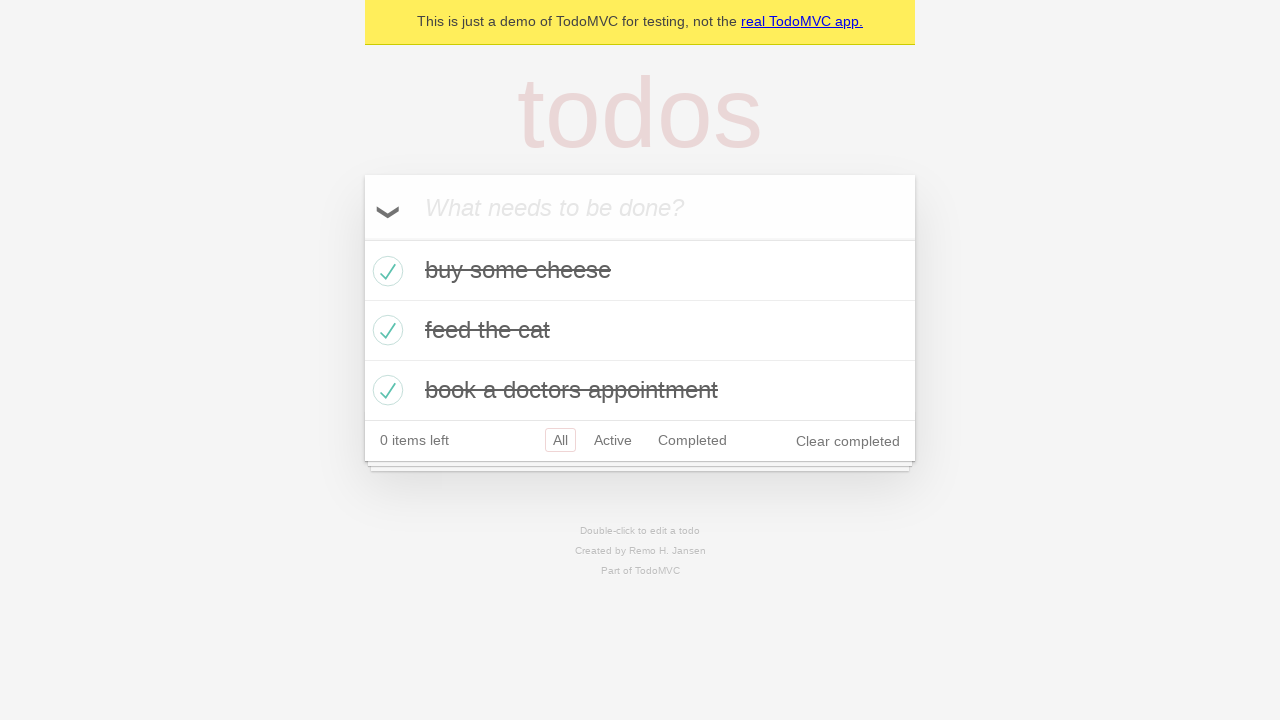

Unchecked toggle all checkbox to clear complete state of all items at (362, 238) on internal:label="Mark all as complete"i
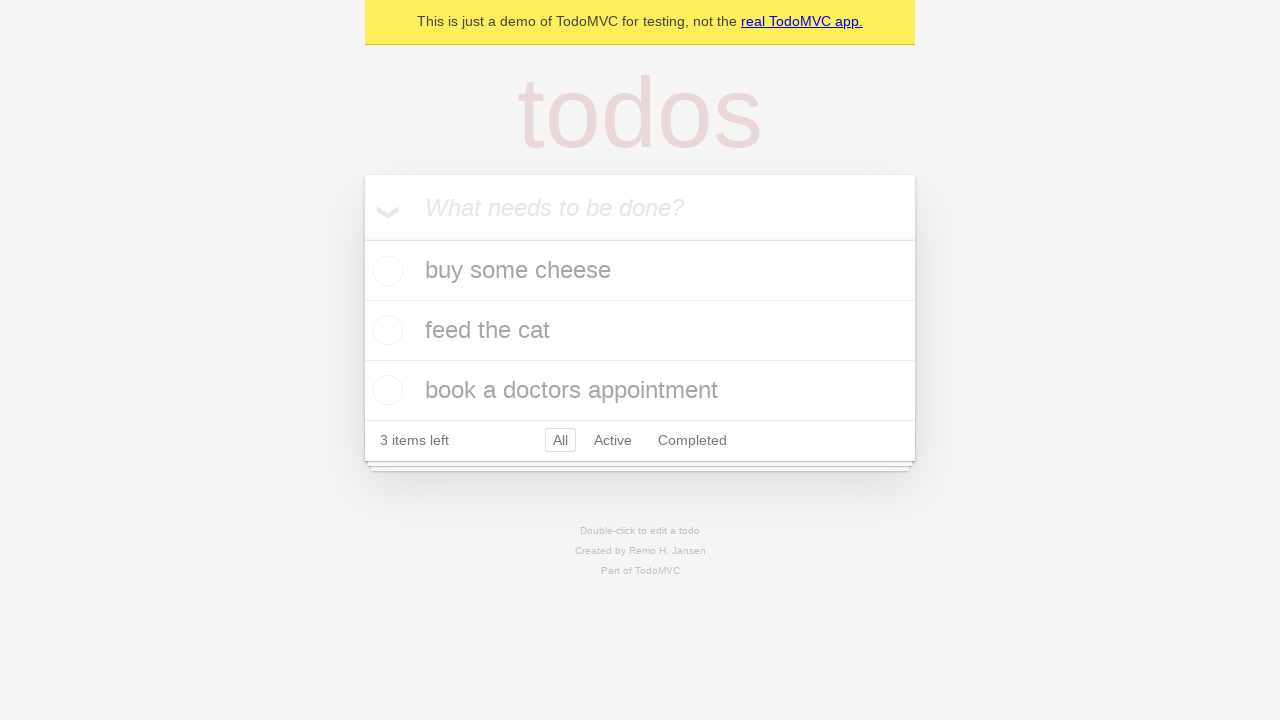

Verified todo items are visible and not completed
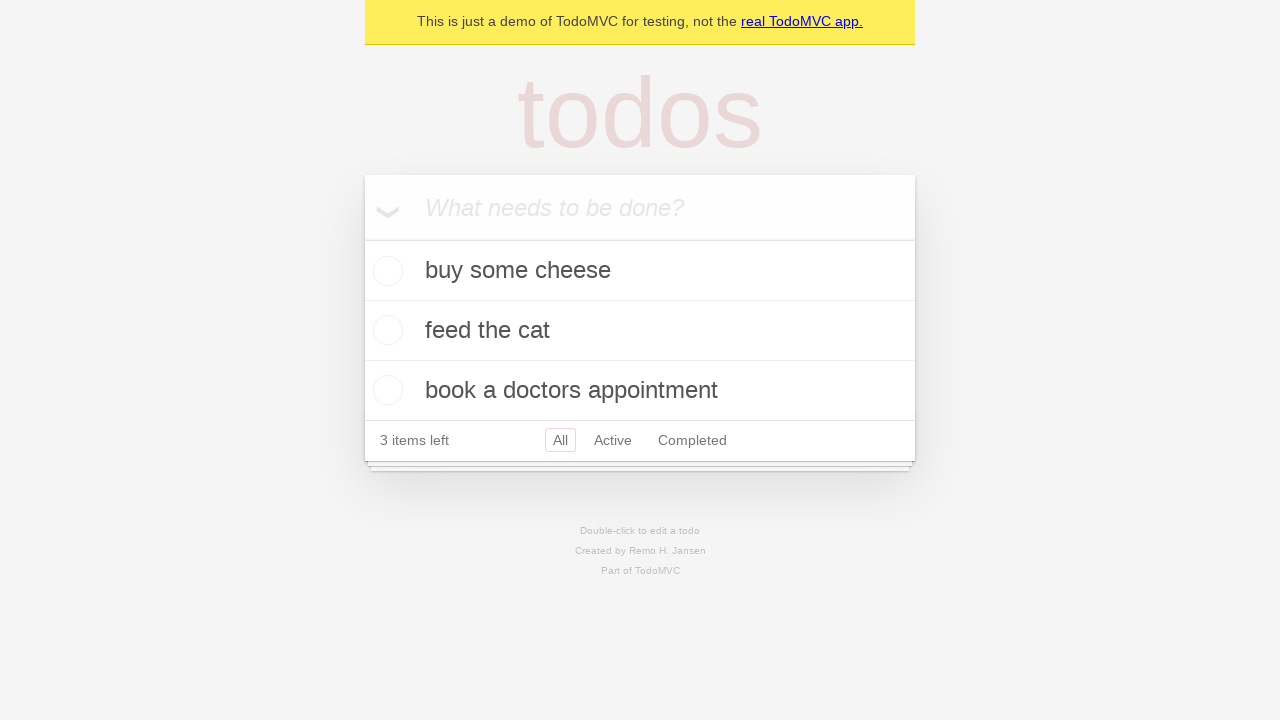

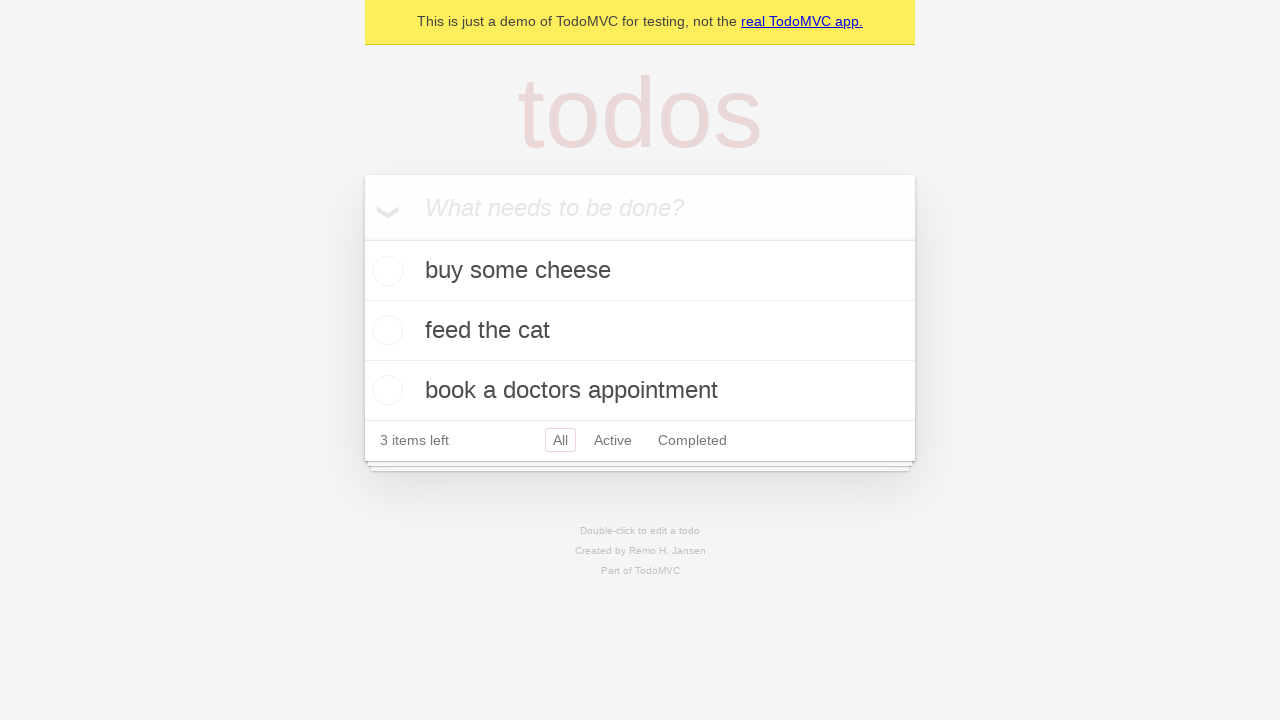